Tests the search functionality on the Malaysian pharmaceutical registry by selecting a search criteria from a dropdown, clicking on a Select2 dropdown, entering a search term, and verifying that search results appear.

Starting URL: https://quest3plus.bpfk.gov.my/pmo2/

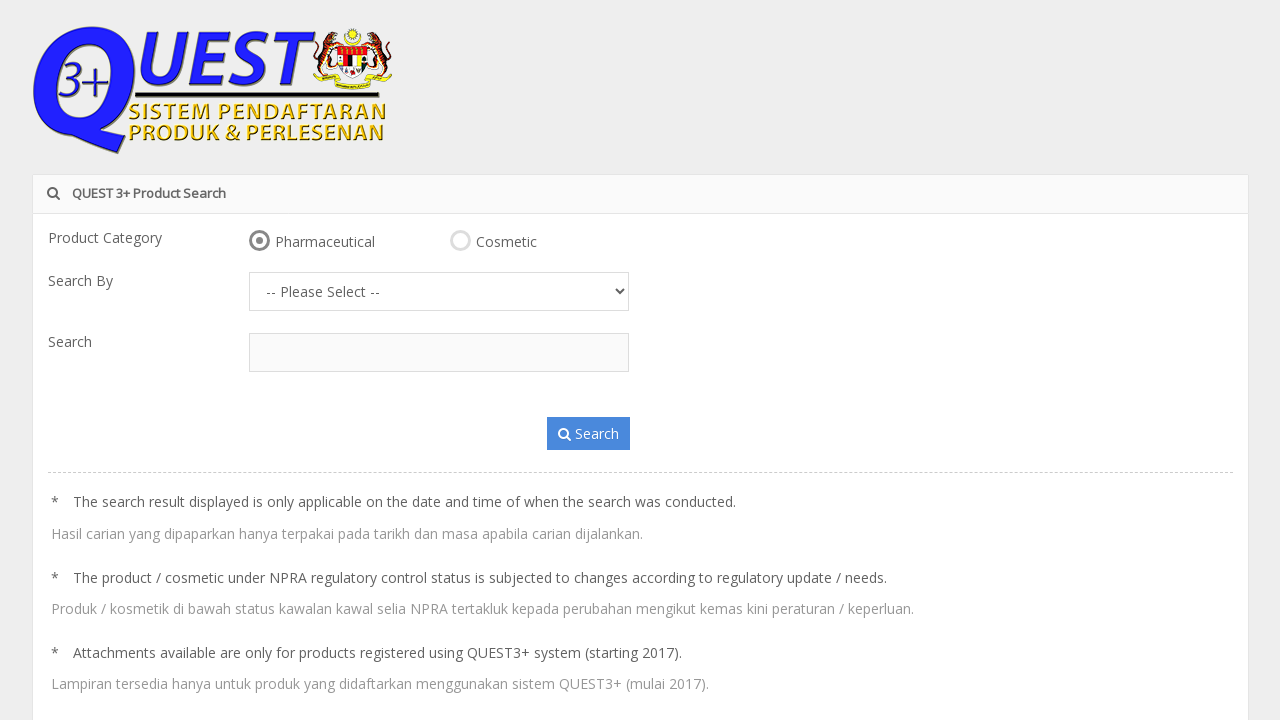

Selected 'MAL Number' from searchBy dropdown on #searchBy
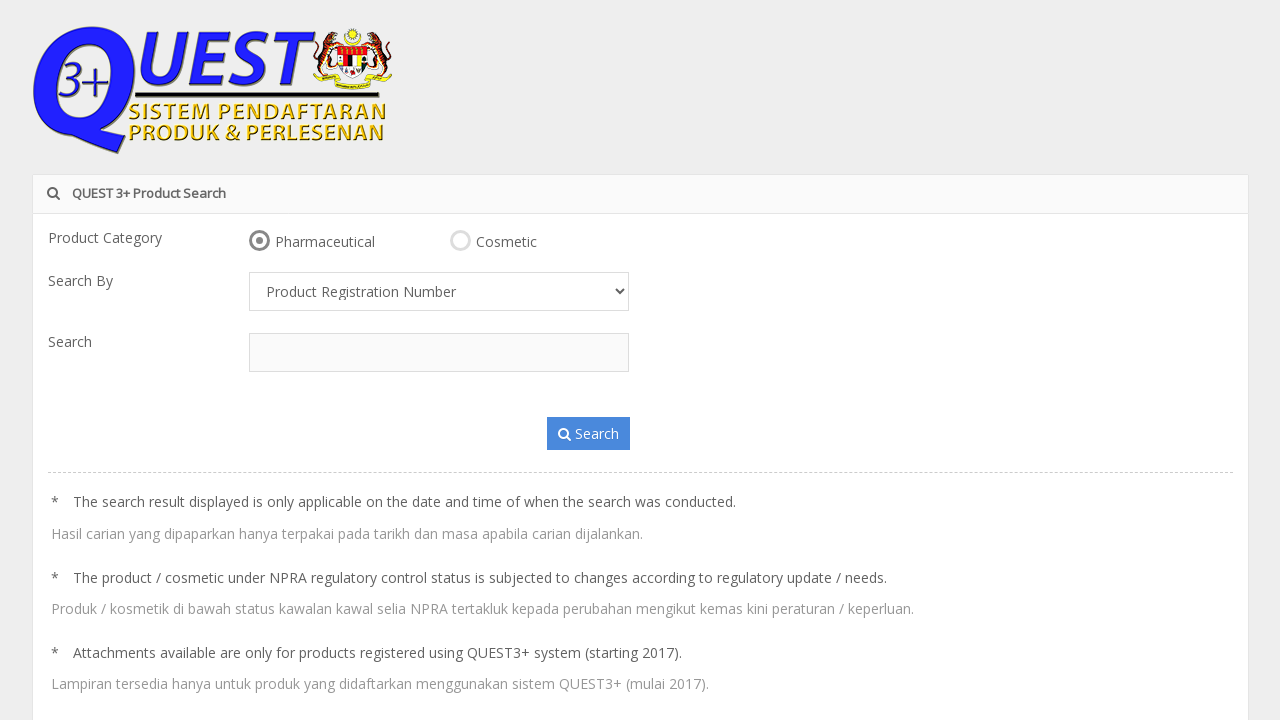

Clicked Select2 dropdown to open it at (439, 352) on .select2-selection--single
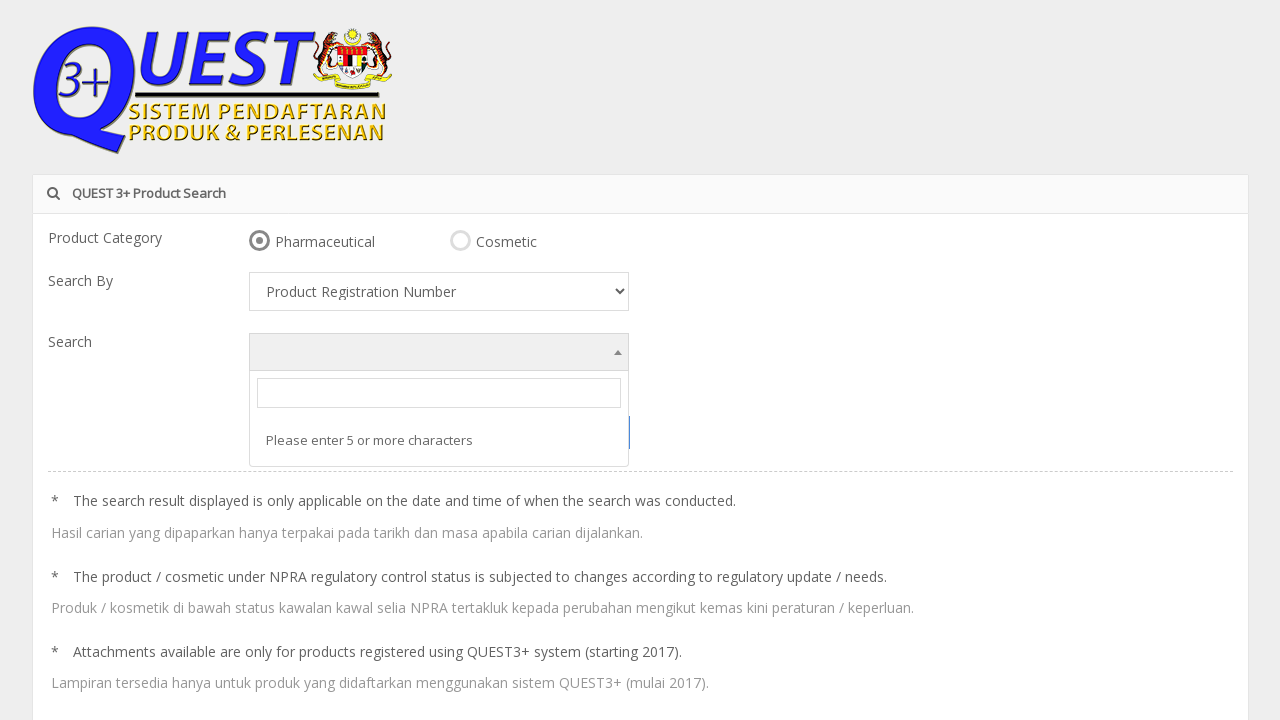

Select2 search field appeared
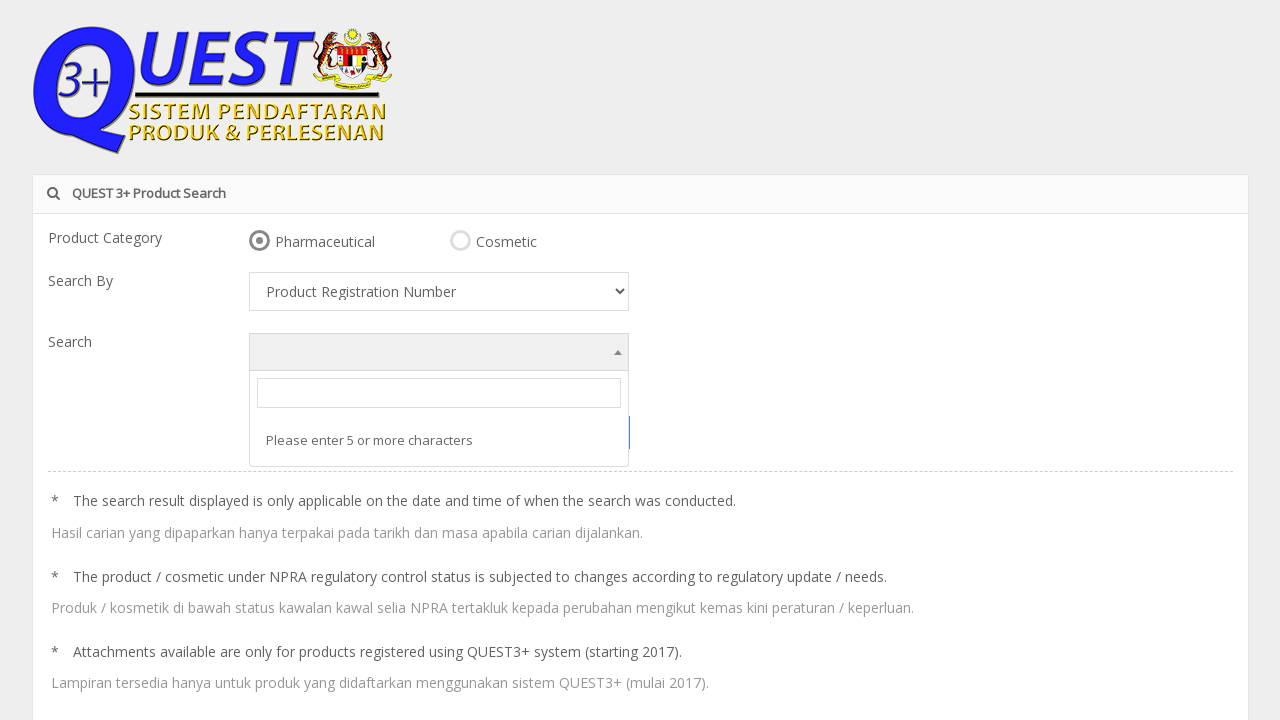

Entered 'MAL19' in Select2 search field on .select2-search__field
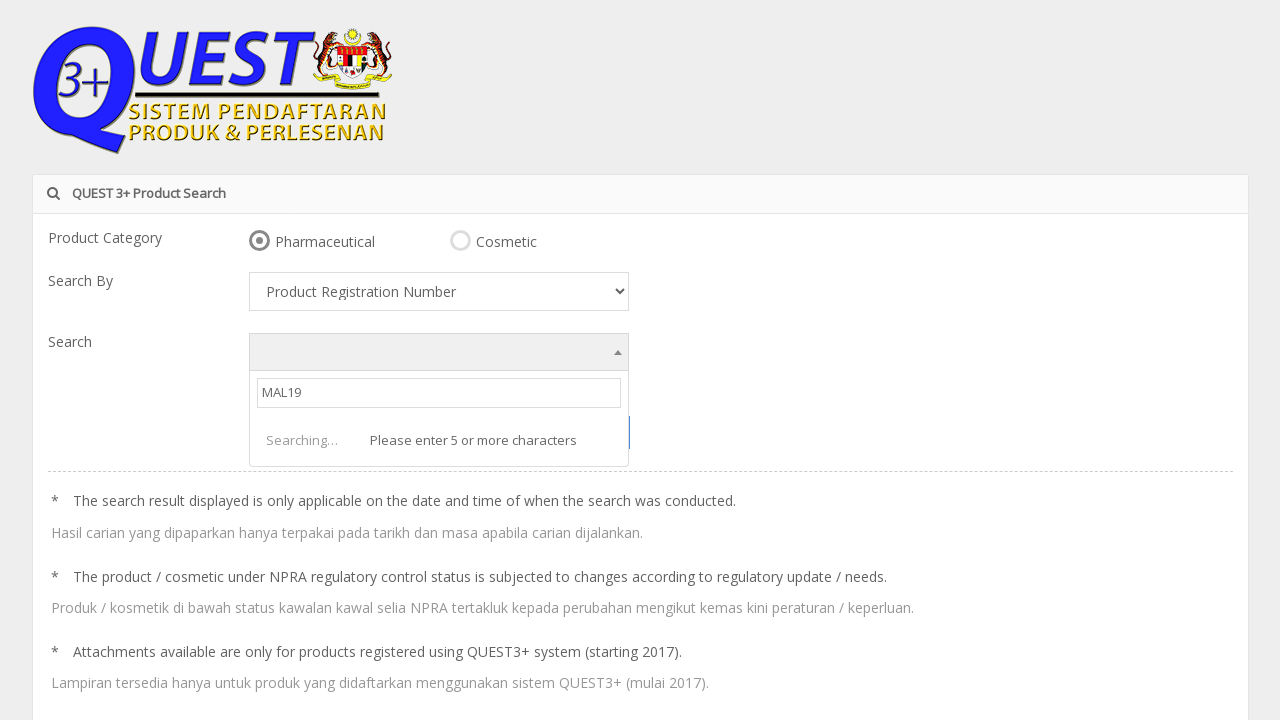

Search results loaded with matching MAL codes
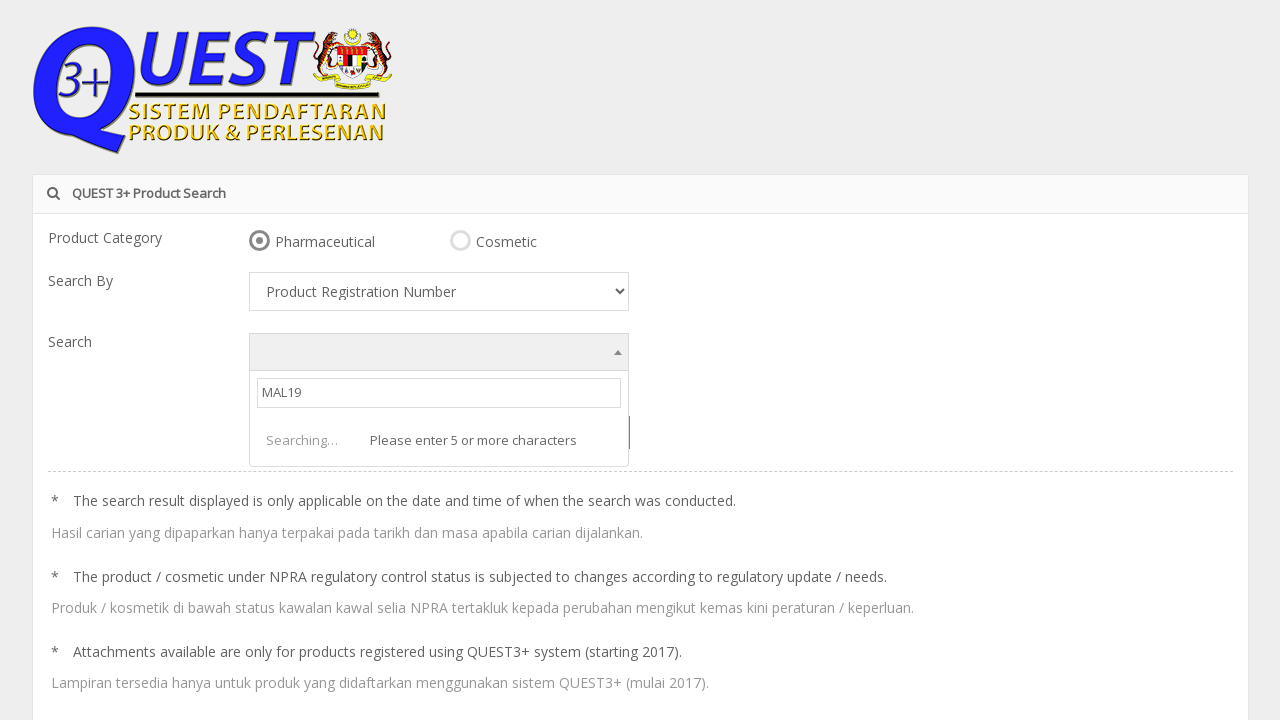

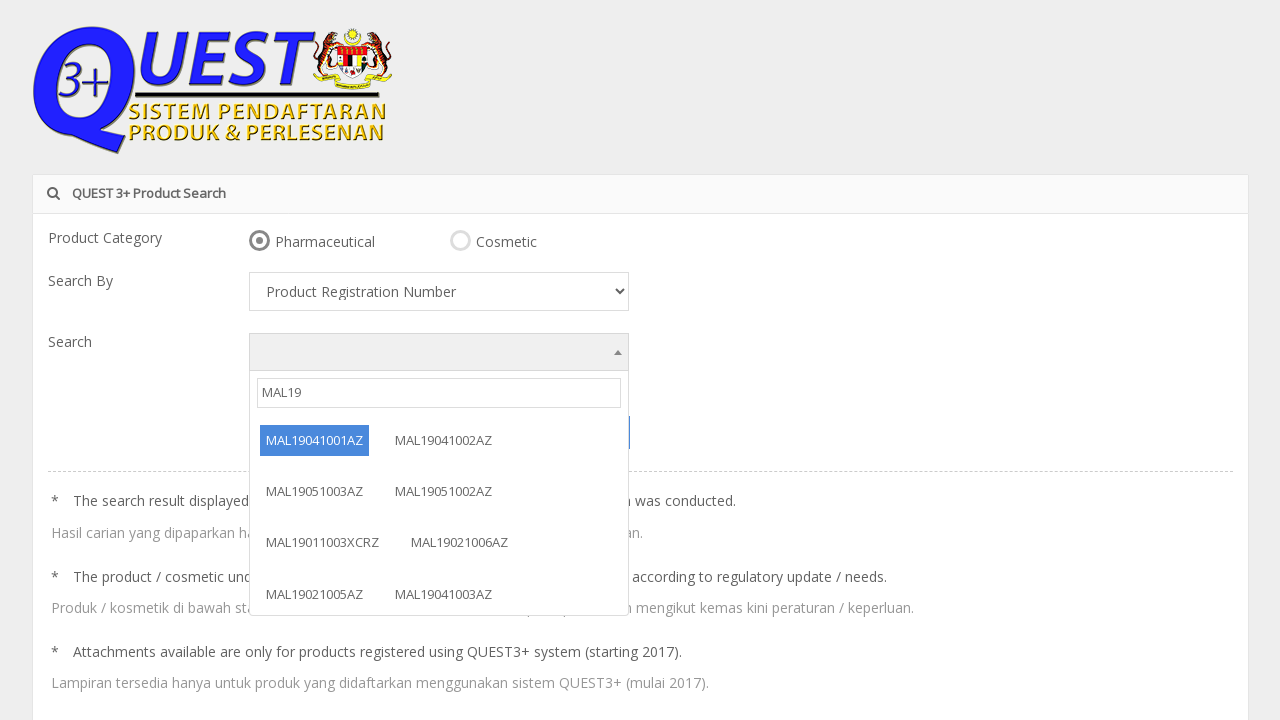